Tests an explicit wait scenario by waiting for a price to reach 100, clicking a book button, calculating a mathematical formula based on a displayed value, and submitting the answer

Starting URL: http://suninjuly.github.io/explicit_wait2.html

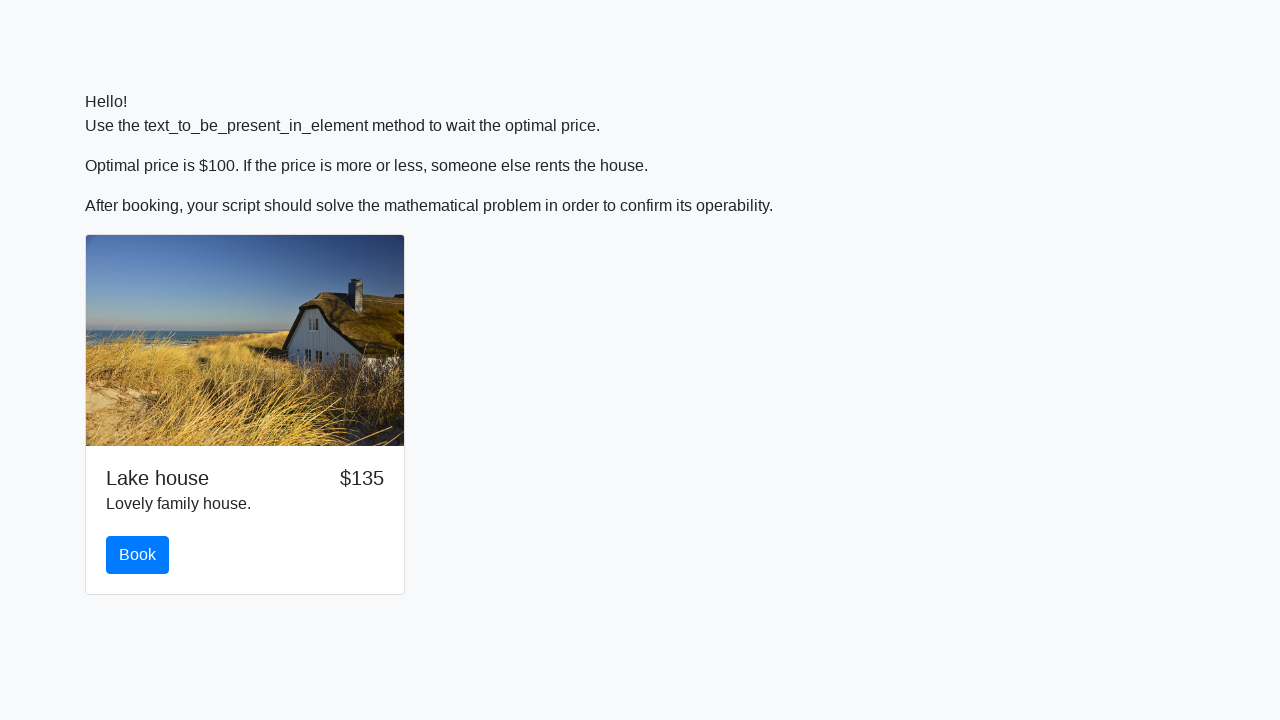

Waited for price element to reach 100
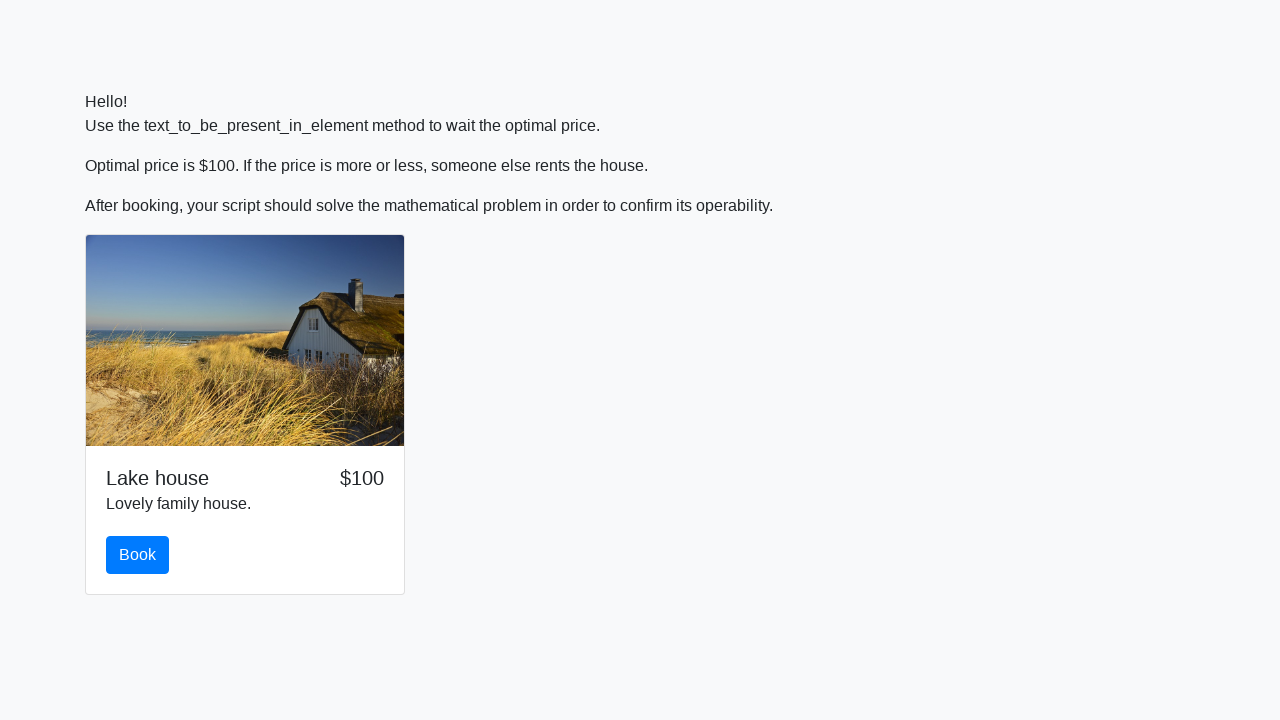

Clicked the book button at (138, 555) on #book
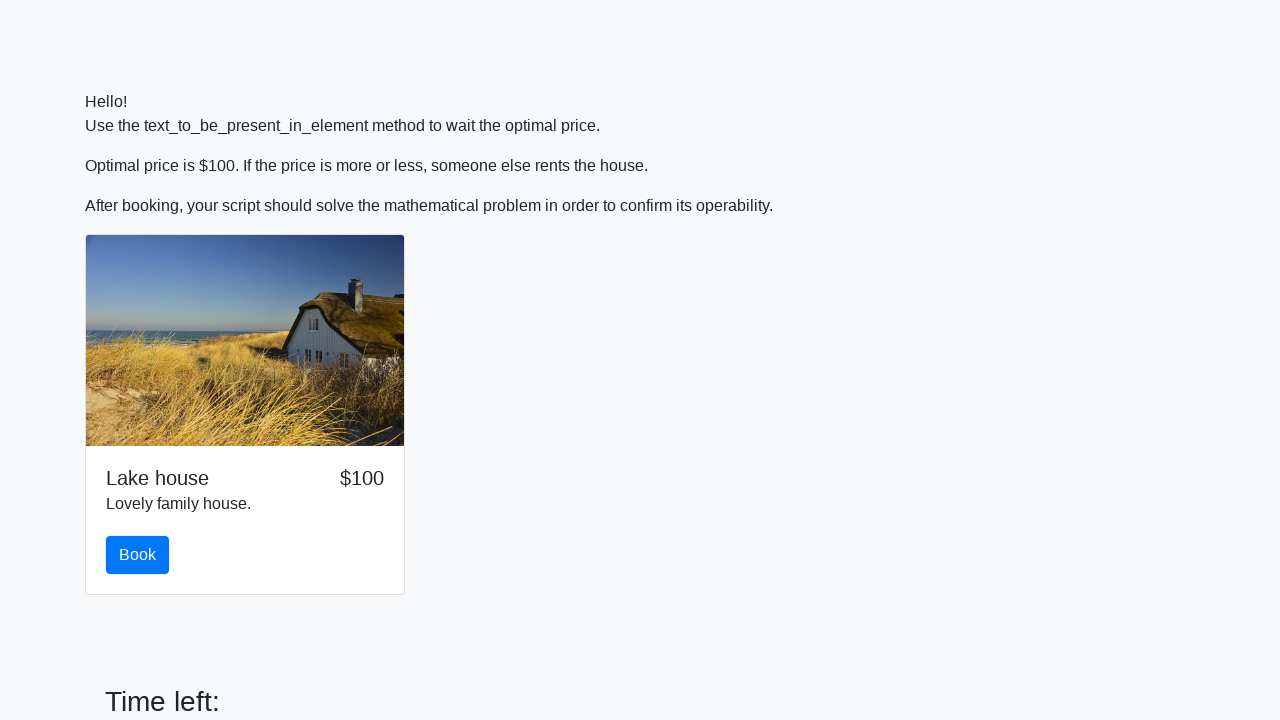

Retrieved input value from page
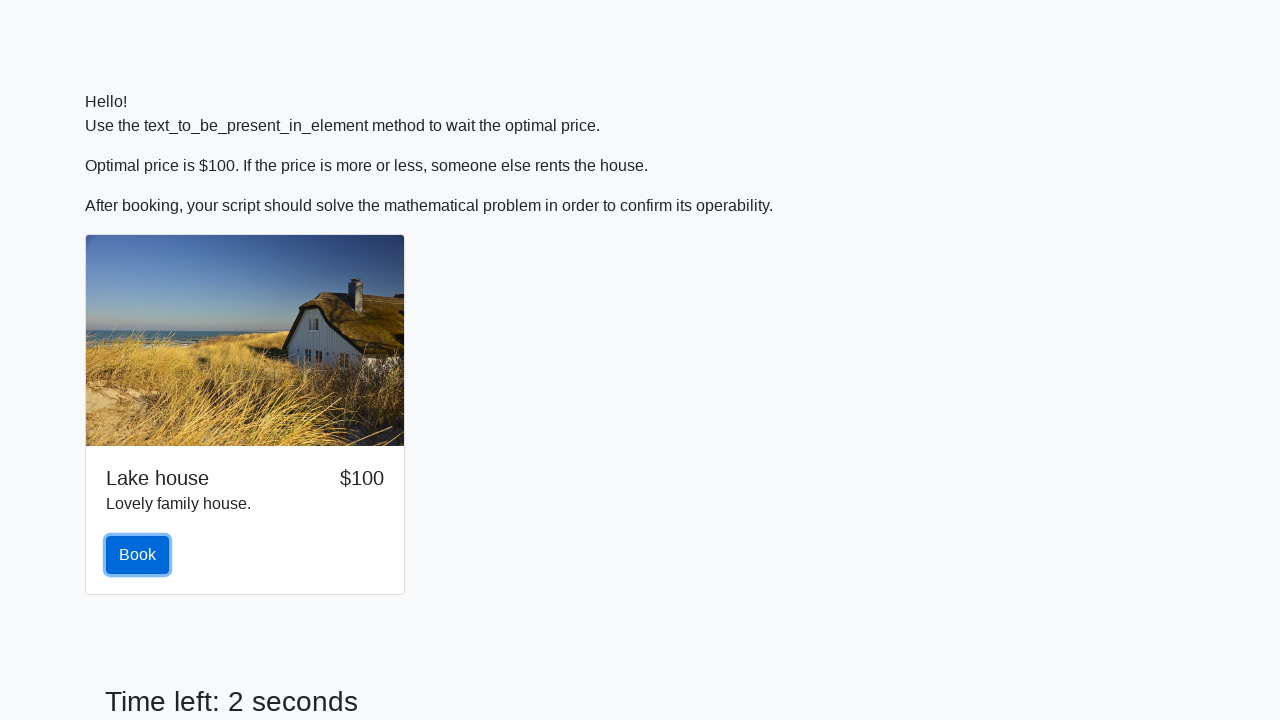

Calculated mathematical formula result: -0.2984586925861262
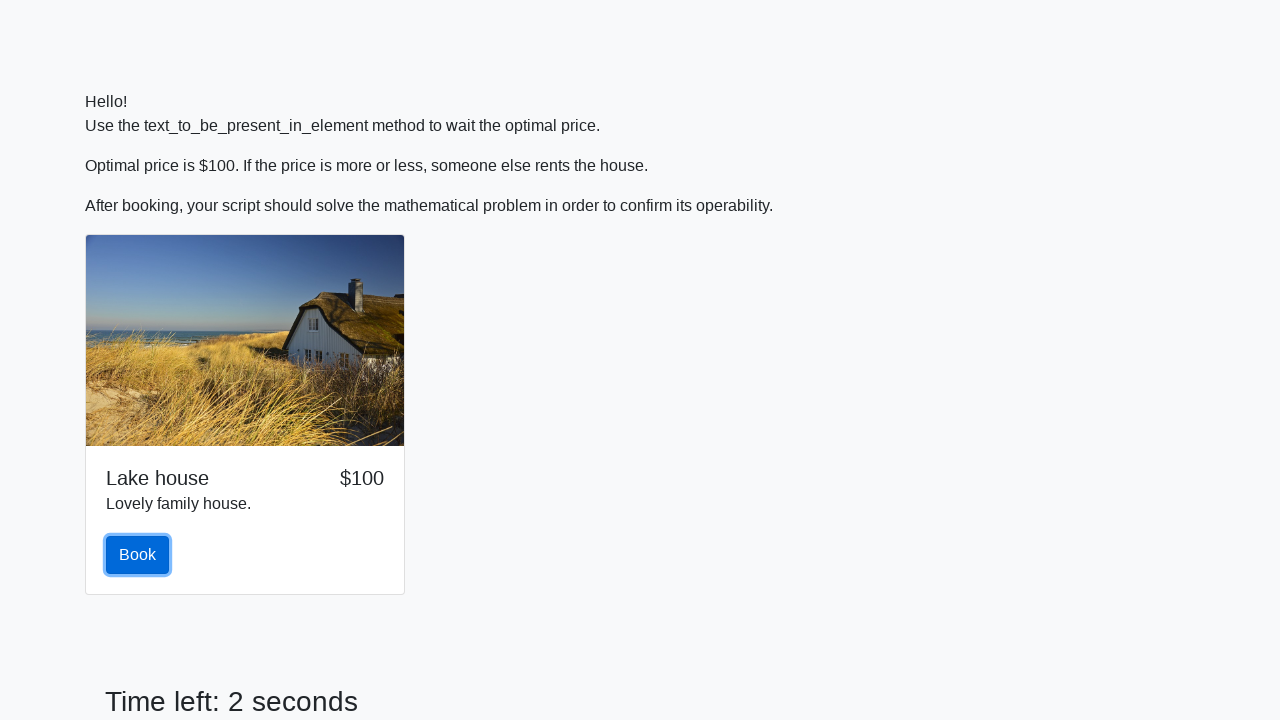

Filled answer field with calculated result on #answer
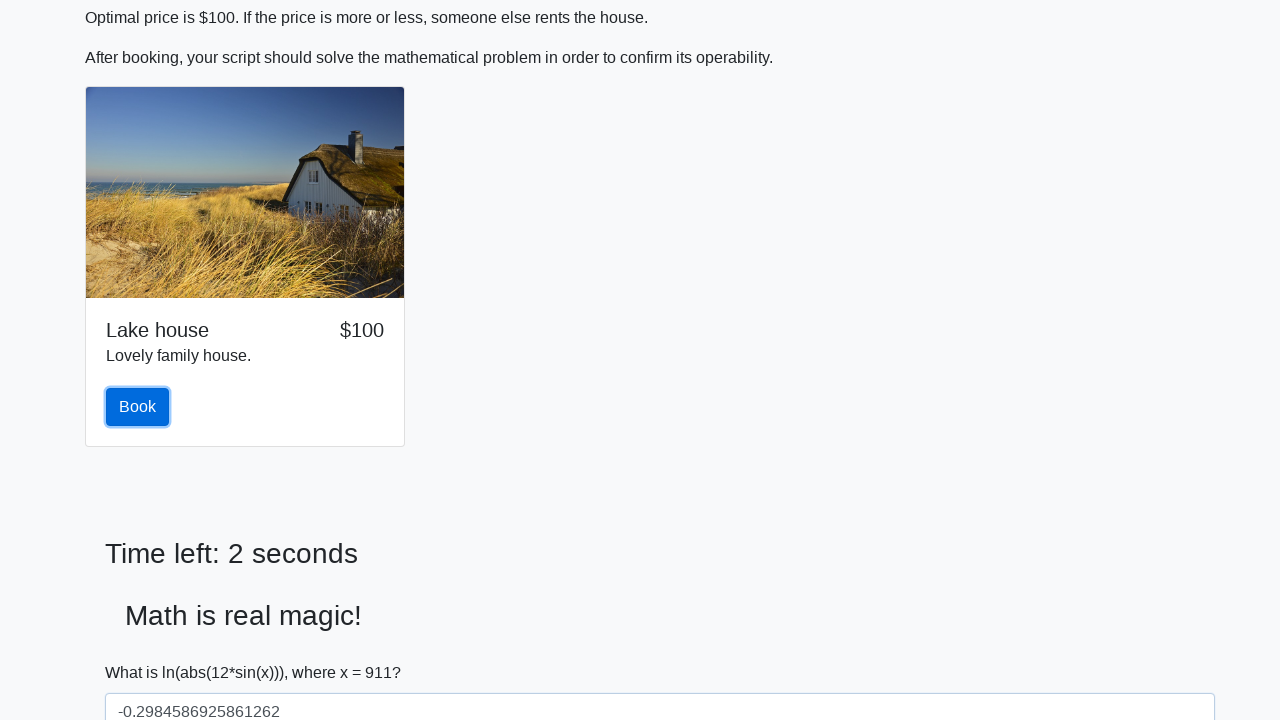

Clicked the solve button to submit answer at (143, 651) on #solve
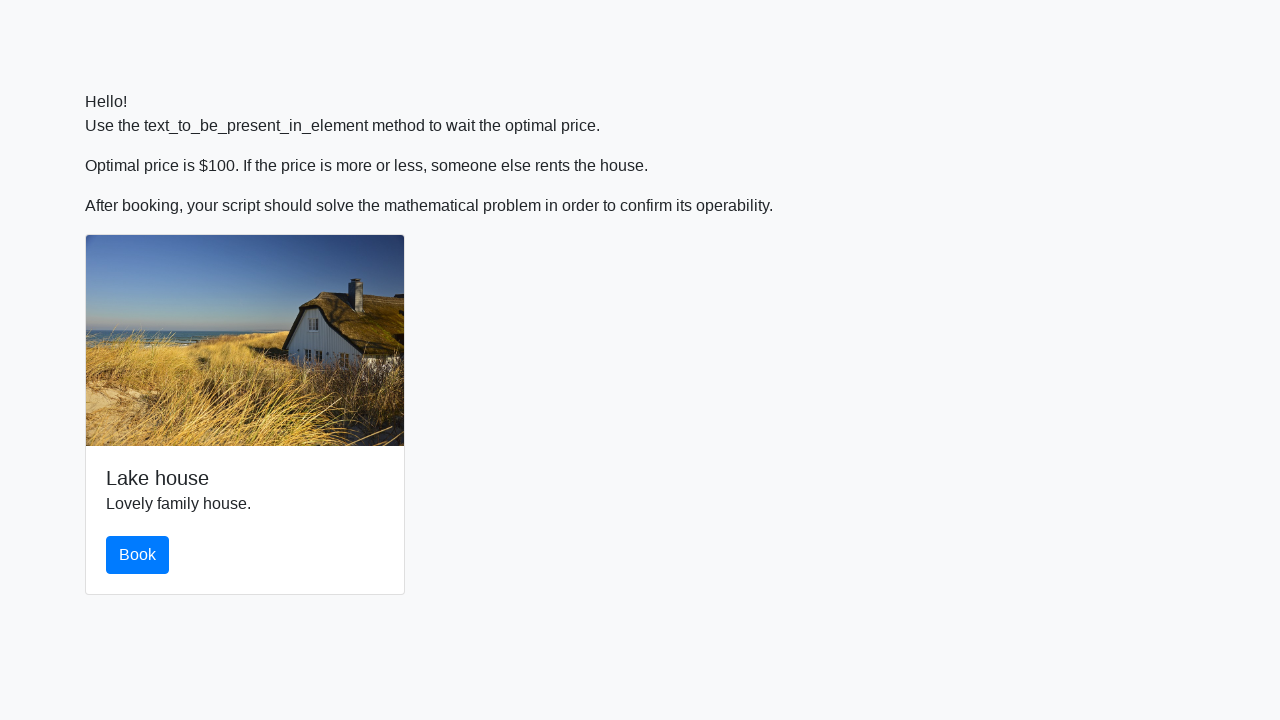

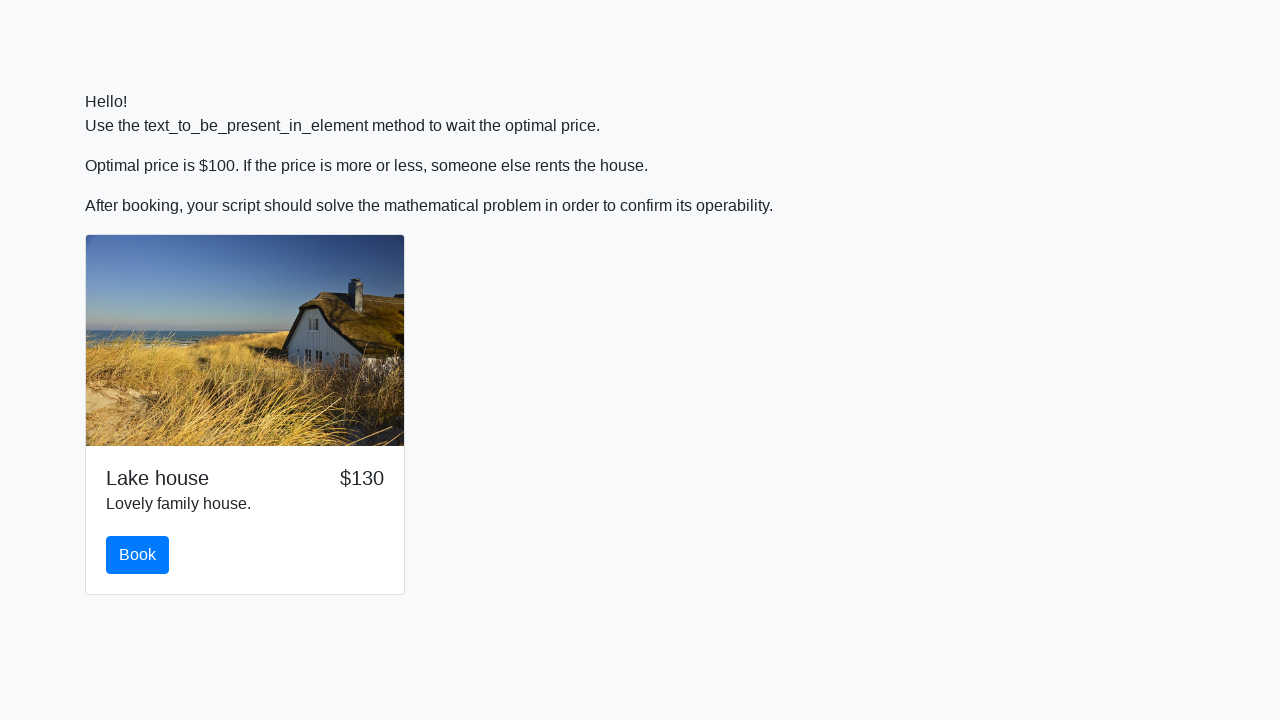